Tests todo application by adding two todo items, verifying count, and marking one as completed

Starting URL: https://demo.playwright.dev/todomvc/#/

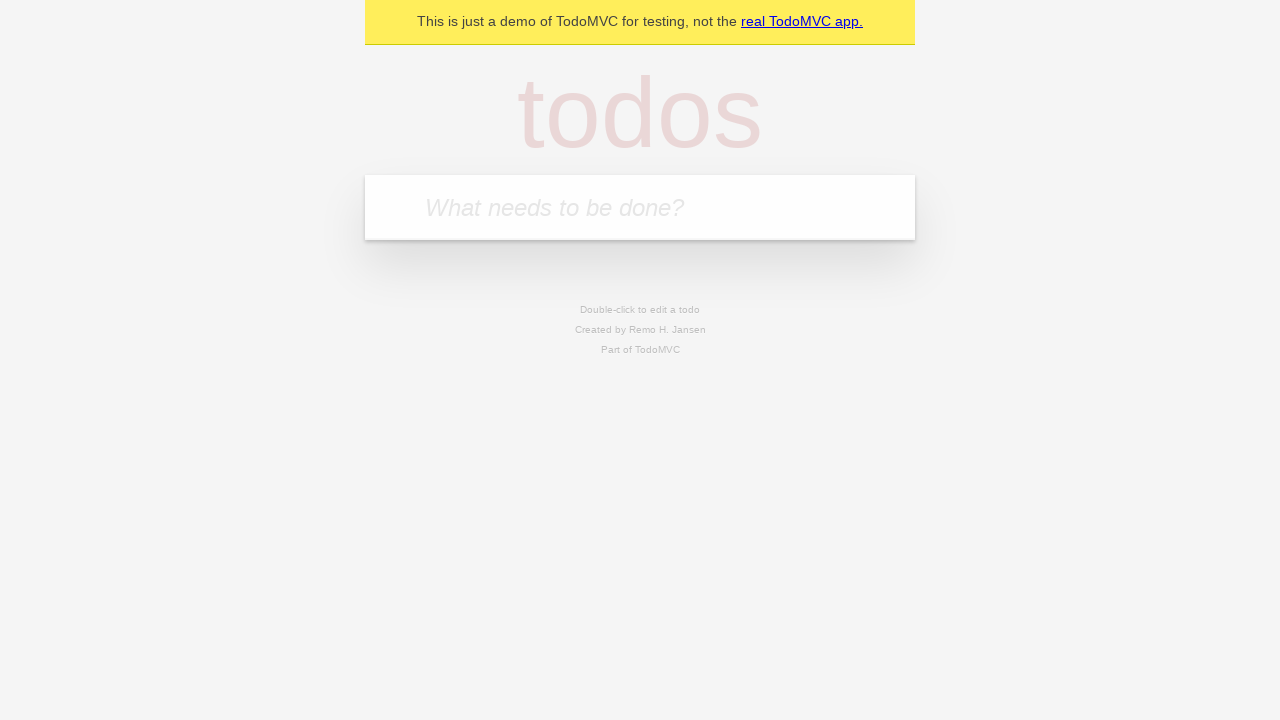

Located todo input field
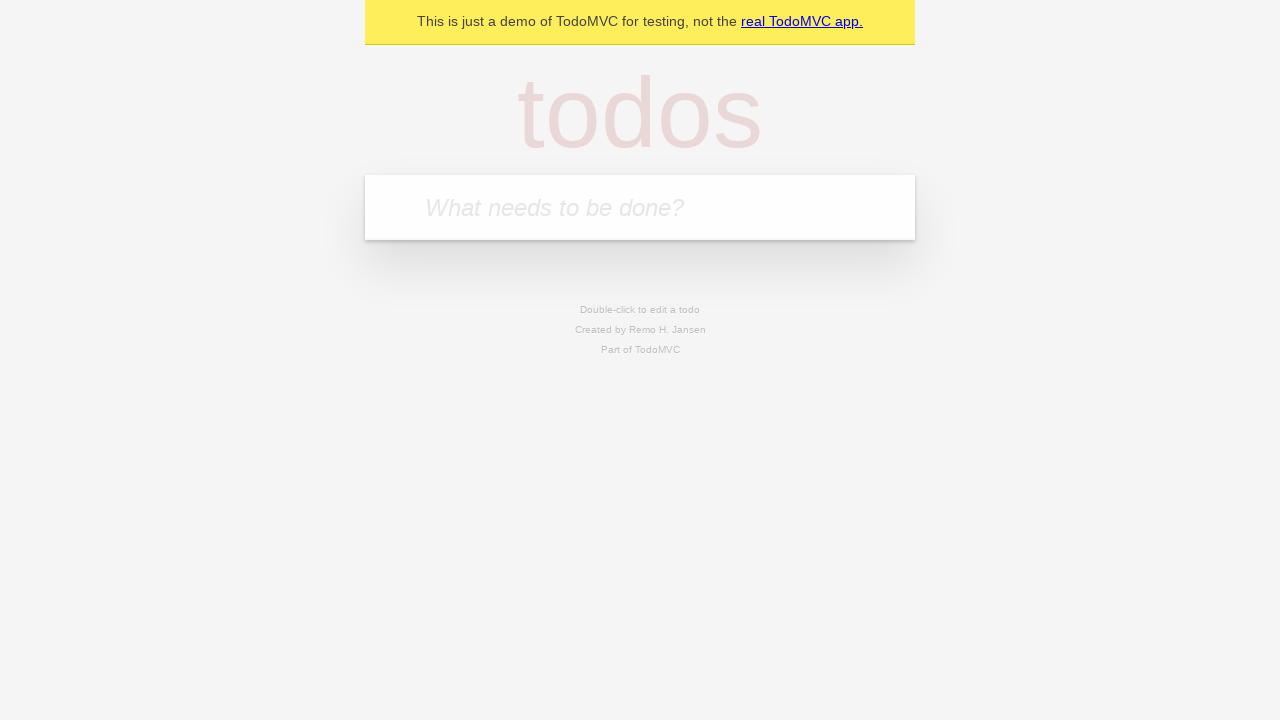

Filled first todo item: 'Закончить курс по playwright' on internal:attr=[placeholder="What needs to be done?"i]
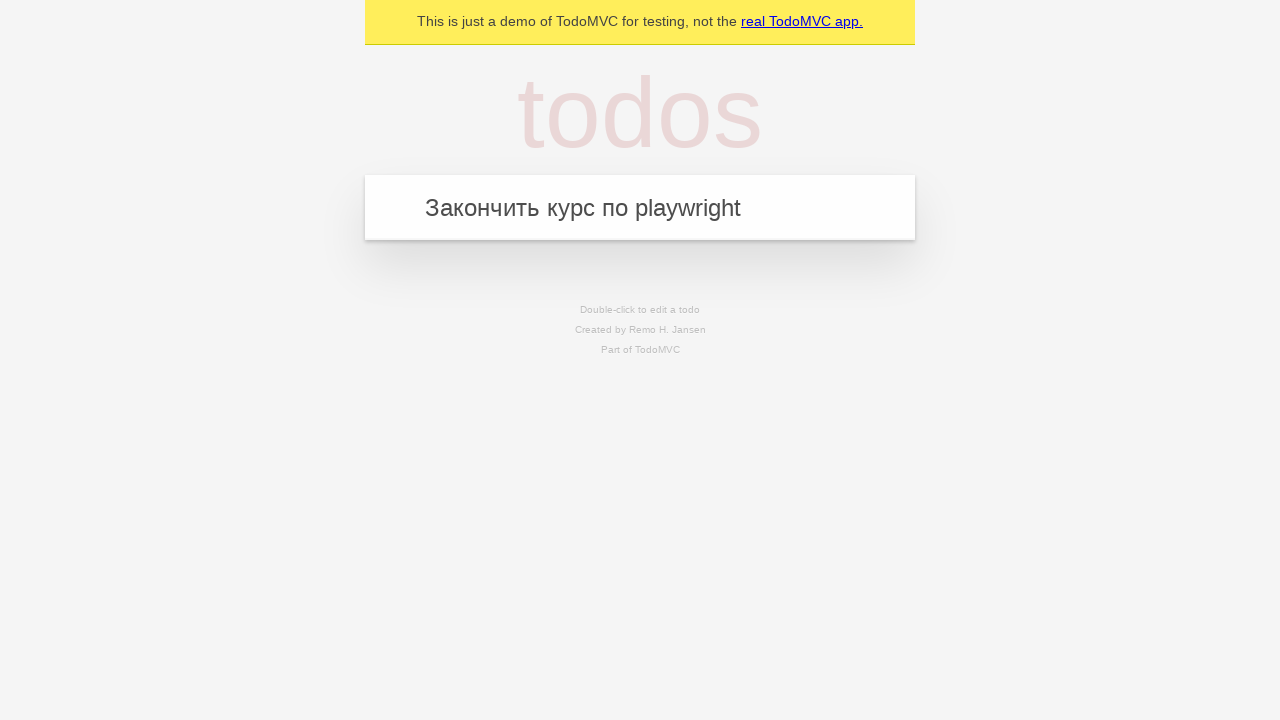

Pressed Enter to add first todo item on internal:attr=[placeholder="What needs to be done?"i]
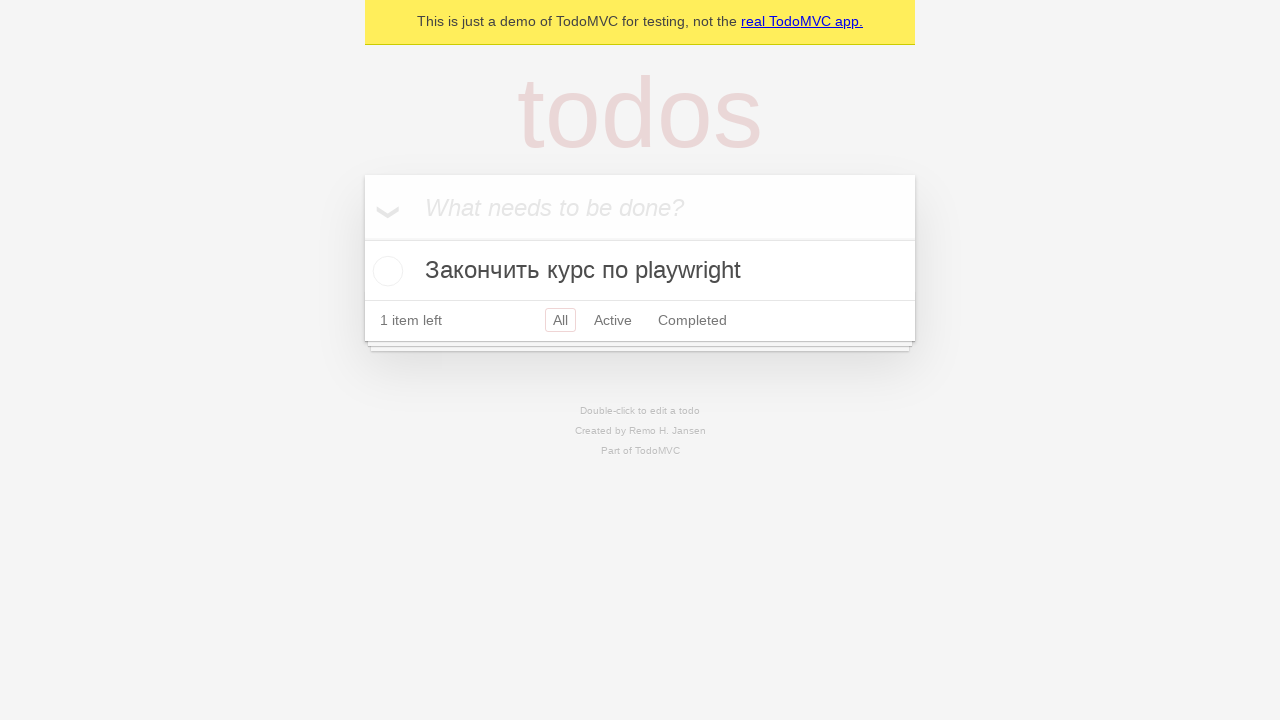

Filled second todo item: 'Добавить в резюме, что умею автоматизировать' on internal:attr=[placeholder="What needs to be done?"i]
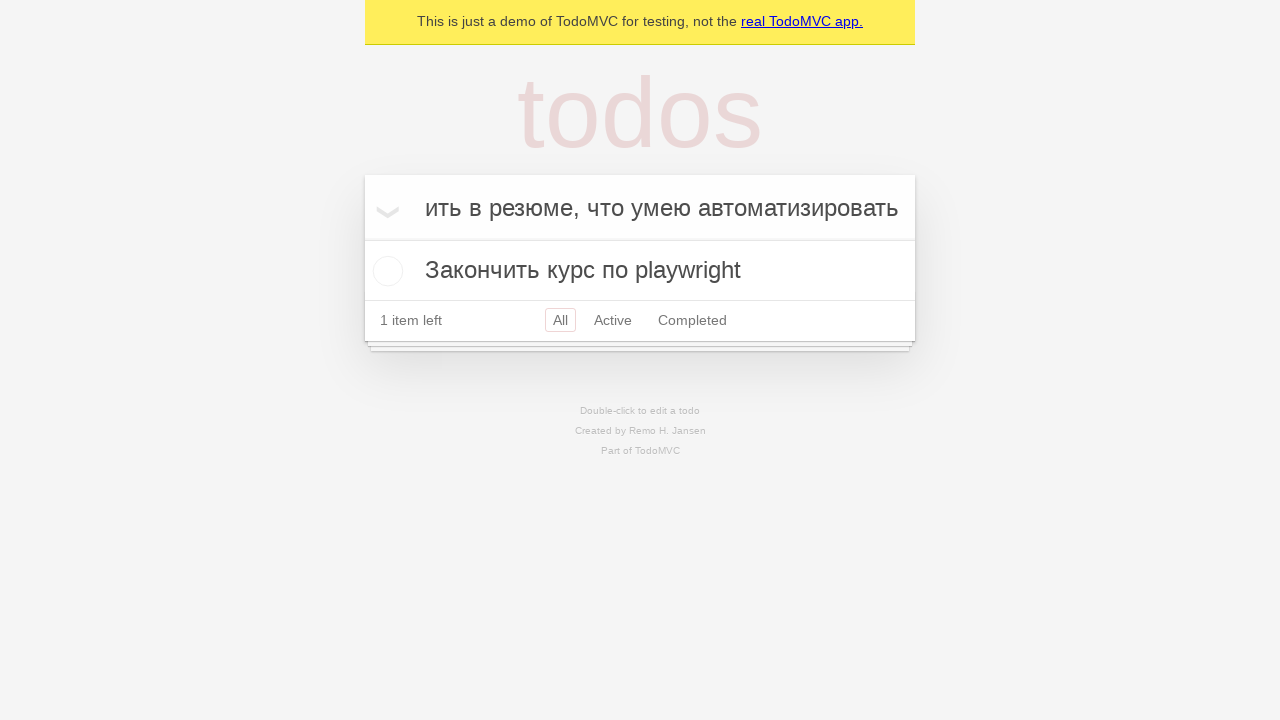

Pressed Enter to add second todo item on internal:attr=[placeholder="What needs to be done?"i]
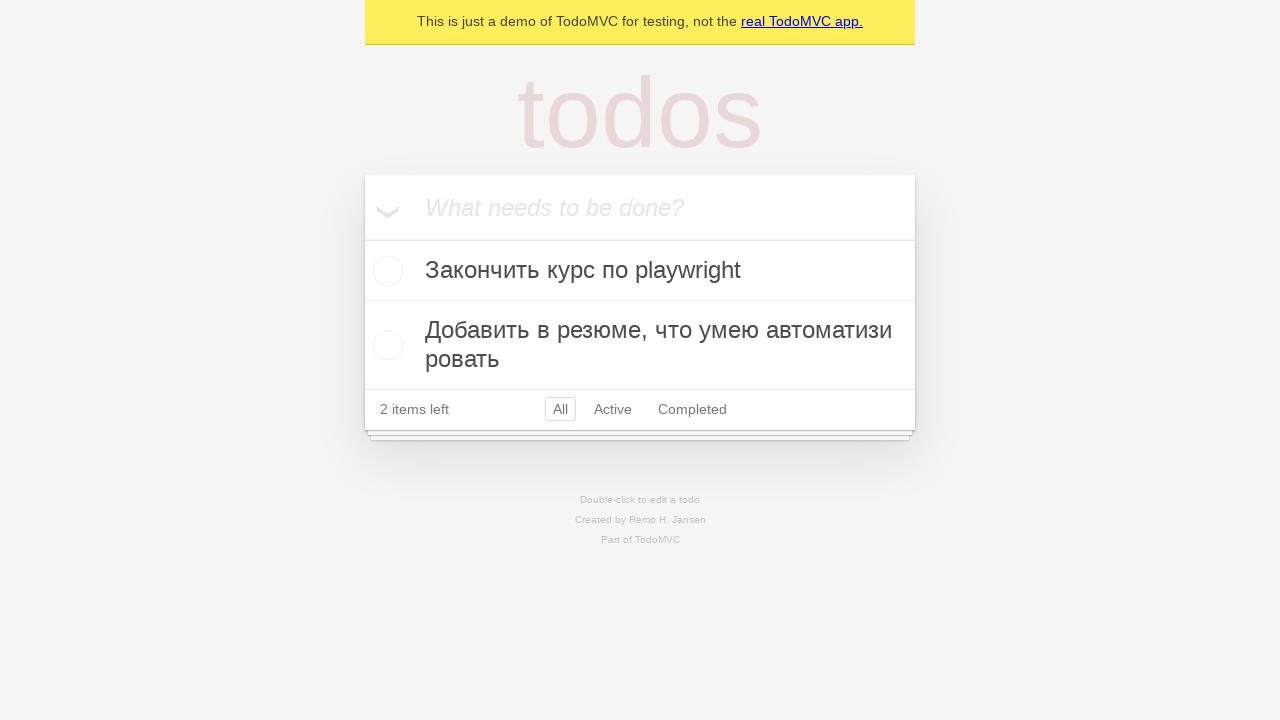

Located all todo items
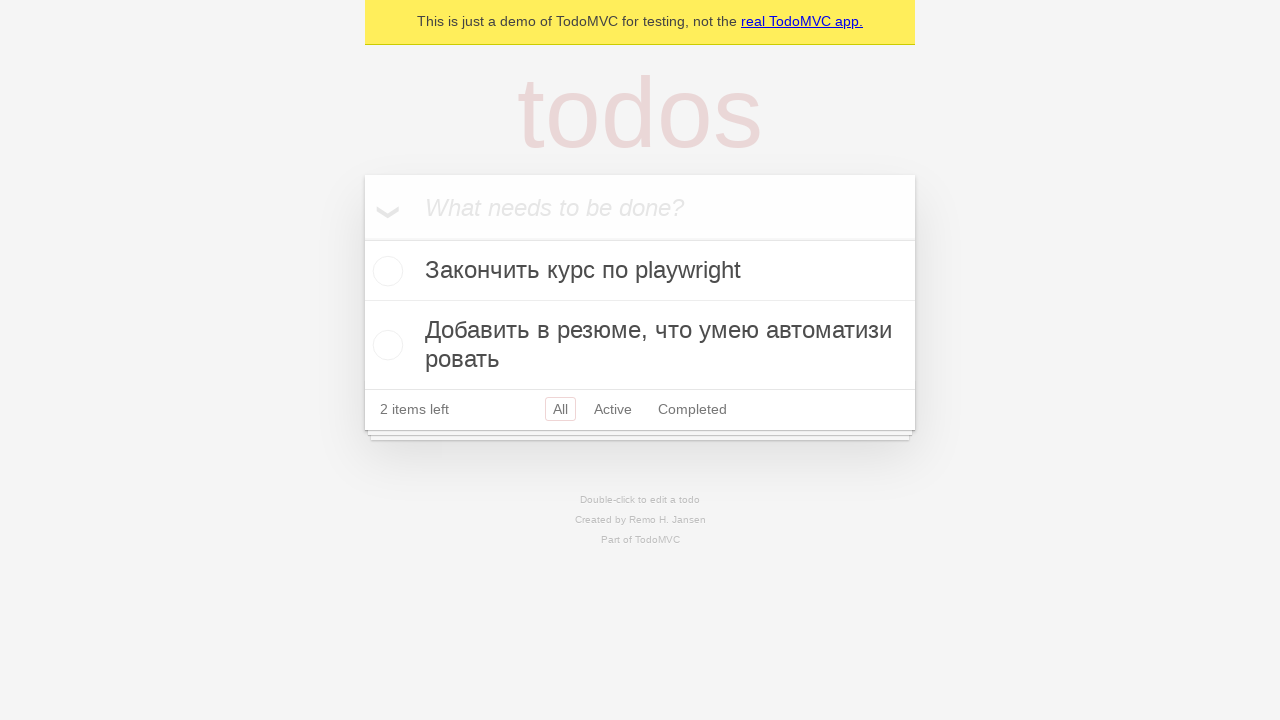

Verified that exactly 2 todo items are present
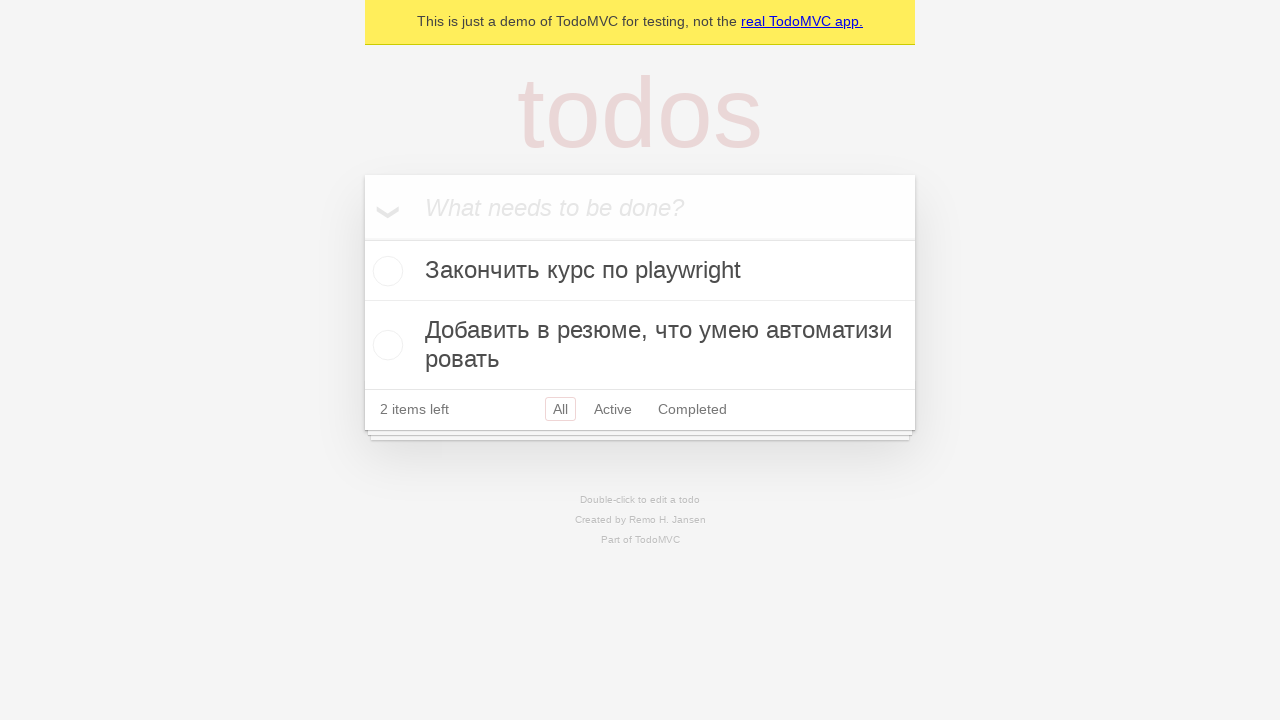

Clicked checkbox on first todo item to mark as completed at (385, 271) on internal:testid=[data-testid="todo-item"s] >> internal:role=checkbox >> nth=0
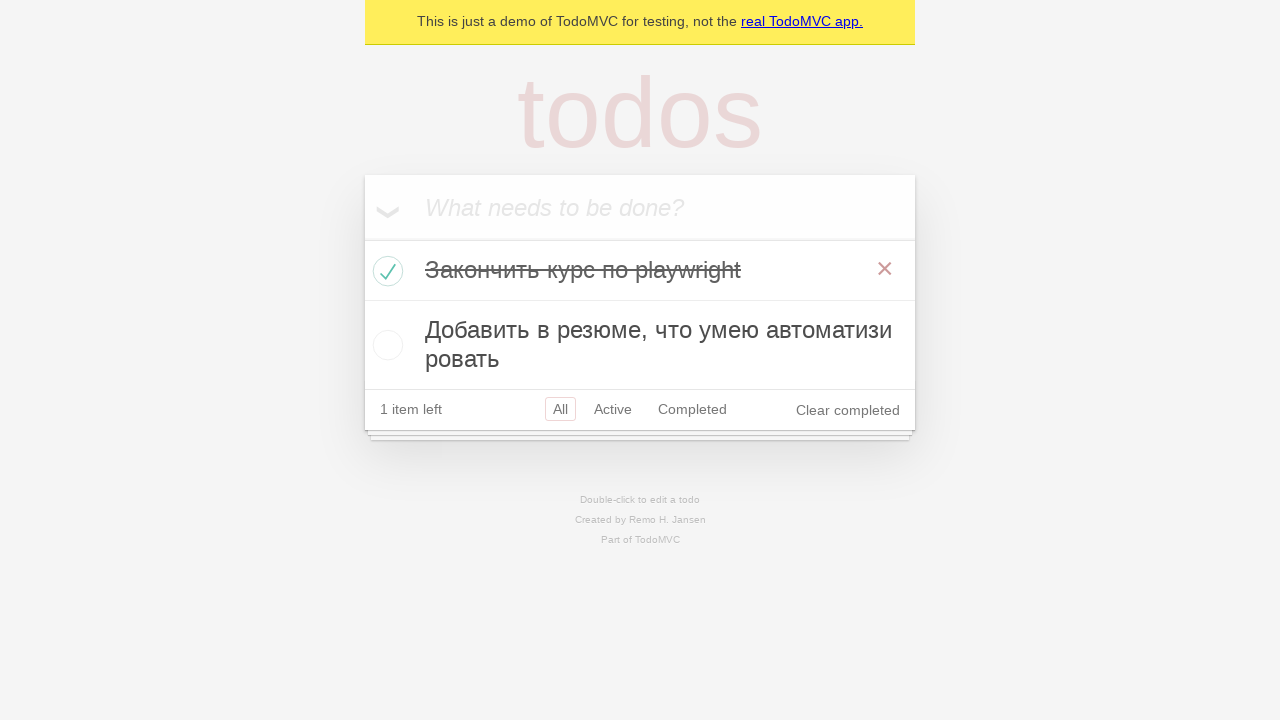

Verified first todo item has 'completed' class
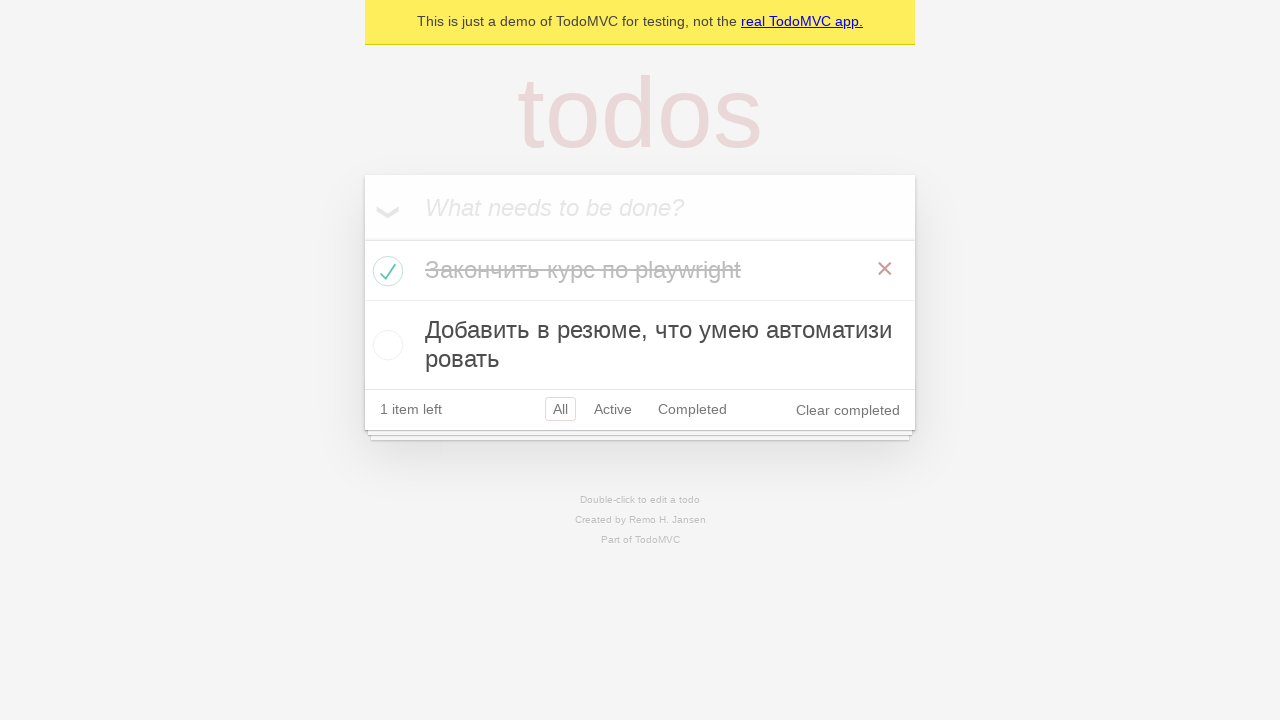

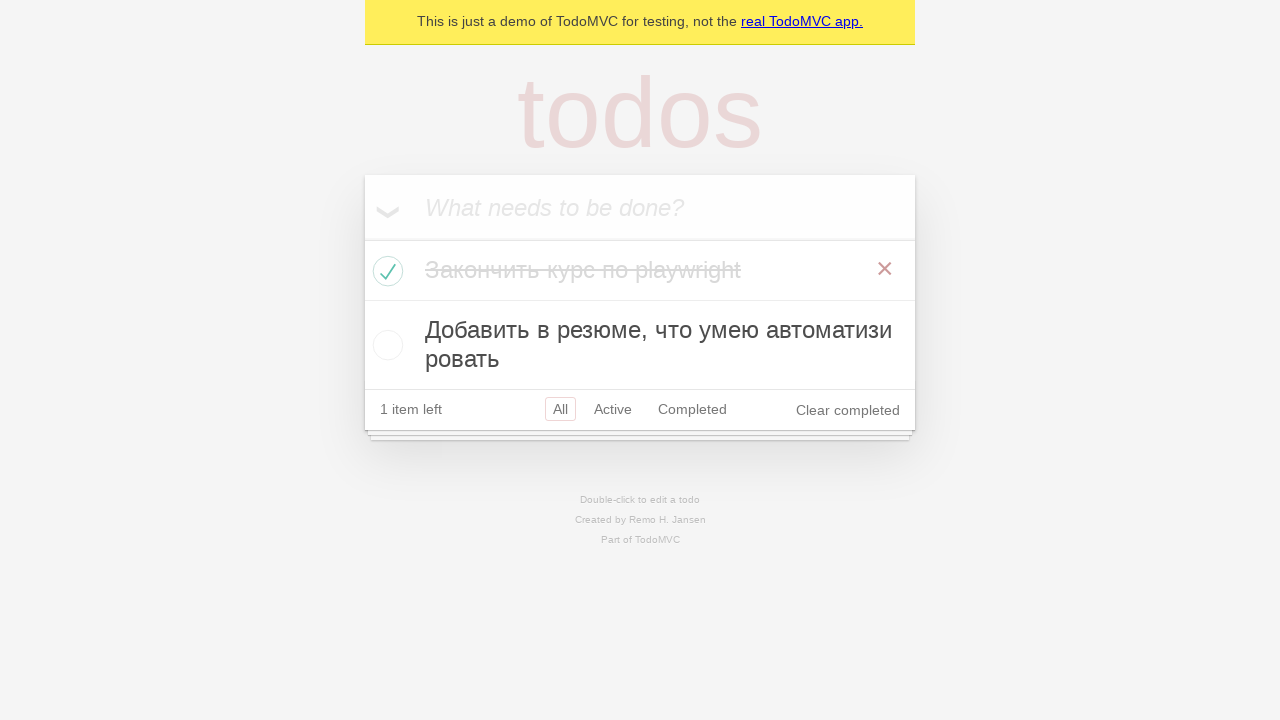